Tests browser navigation methods by navigating to MakeMyTrip website, then using back, forward, and refresh actions to verify navigation functionality.

Starting URL: https://www.makemytrip.com

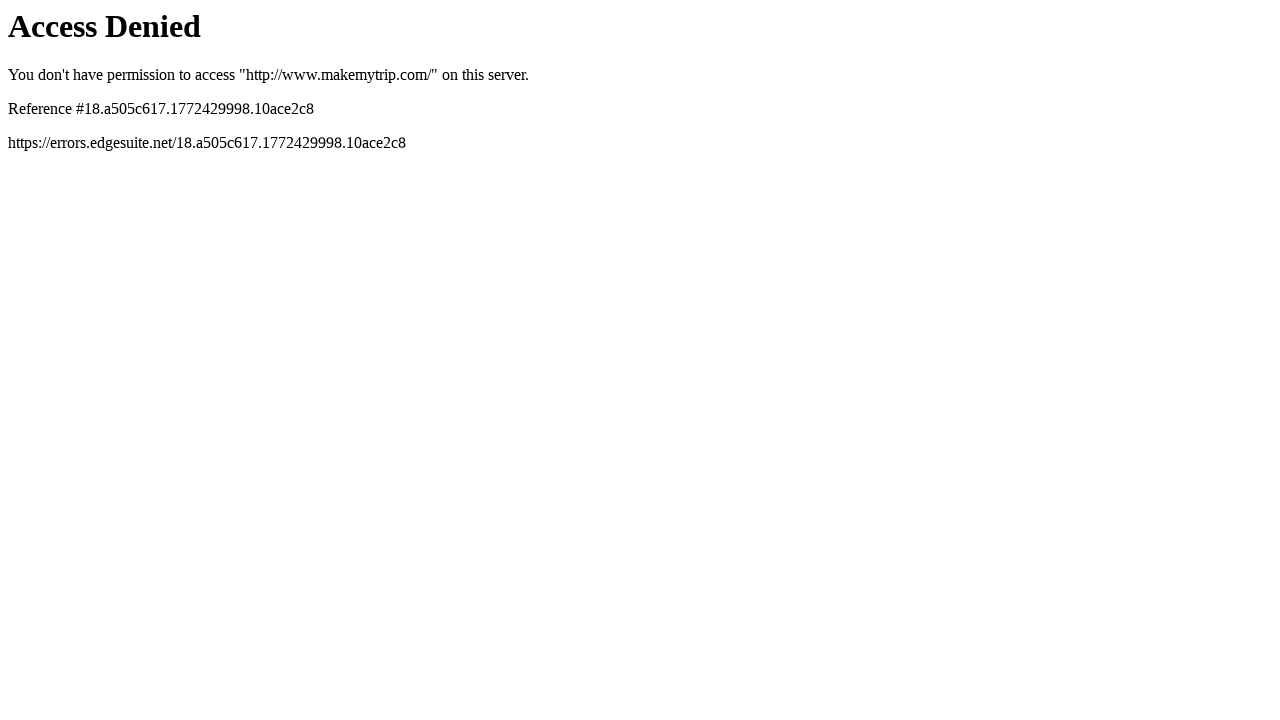

Navigated back in browser history
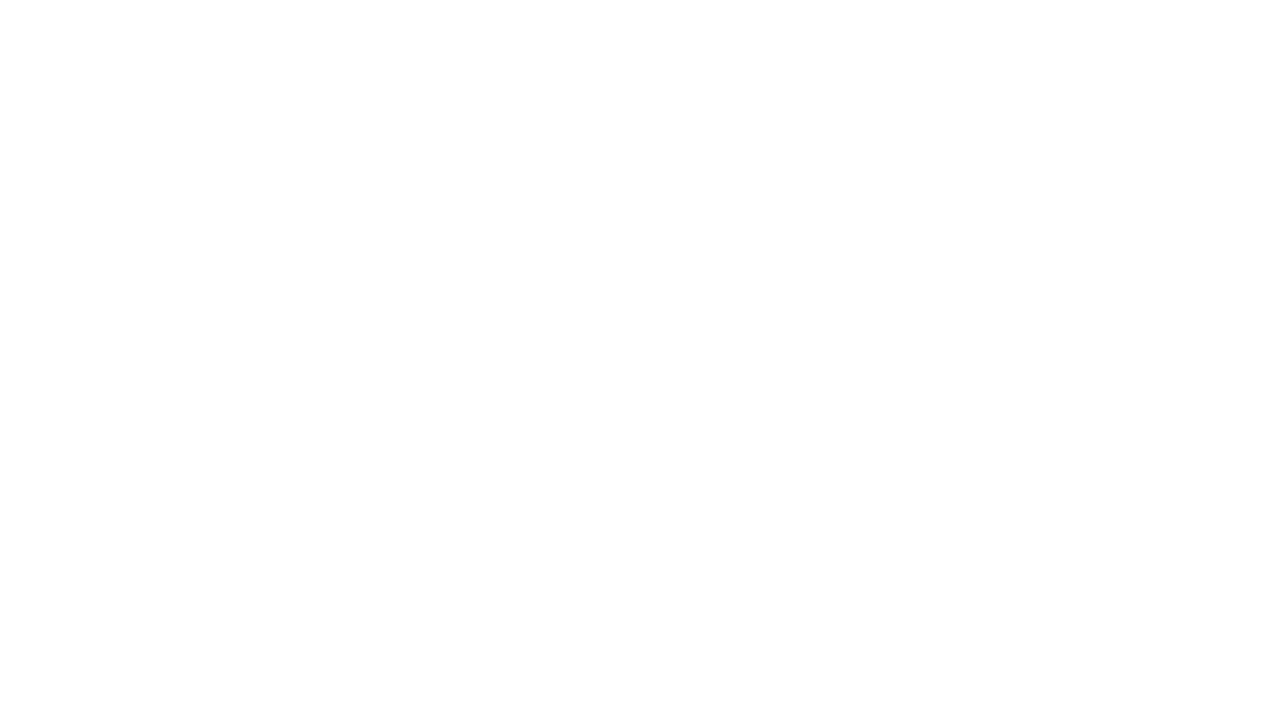

Navigated forward in browser history
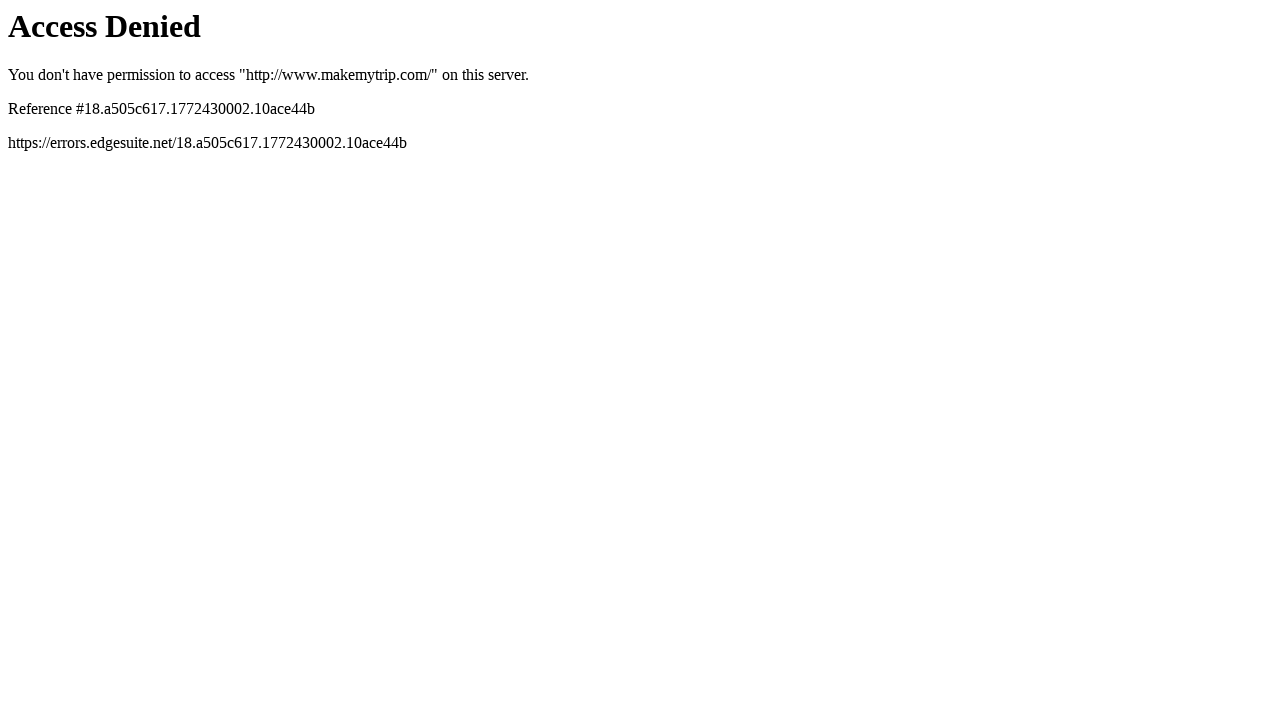

Refreshed the current page
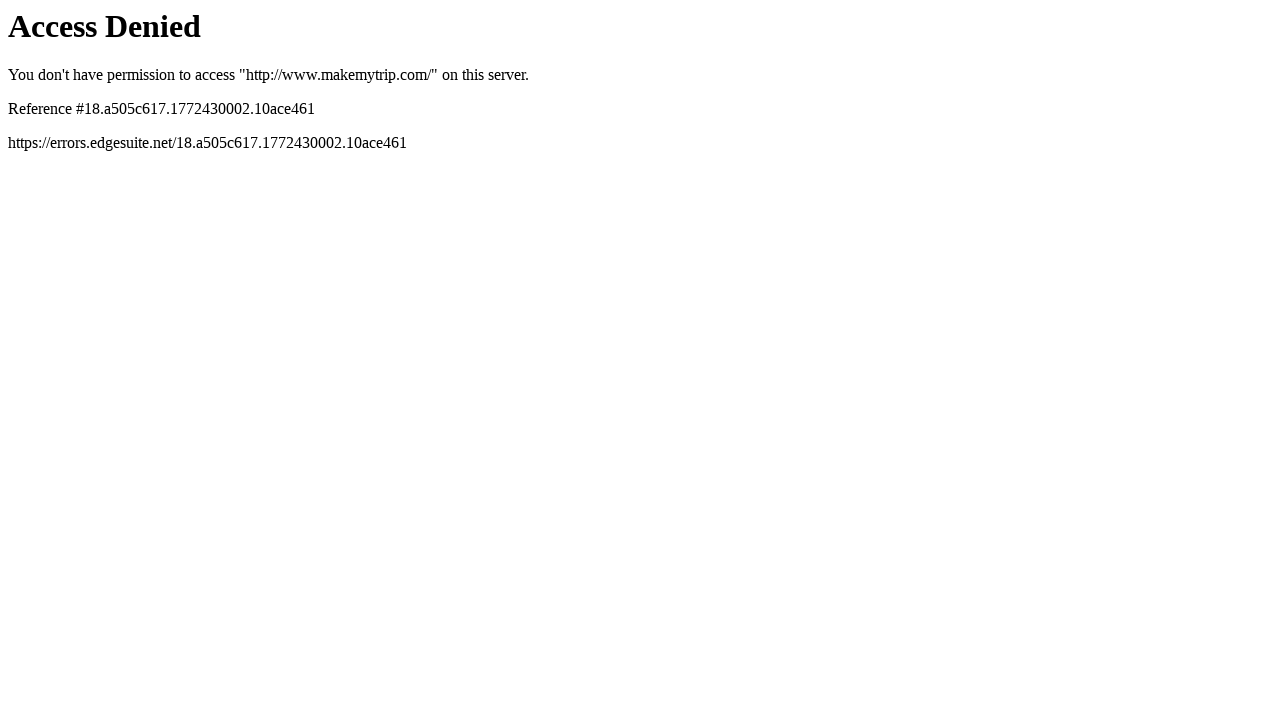

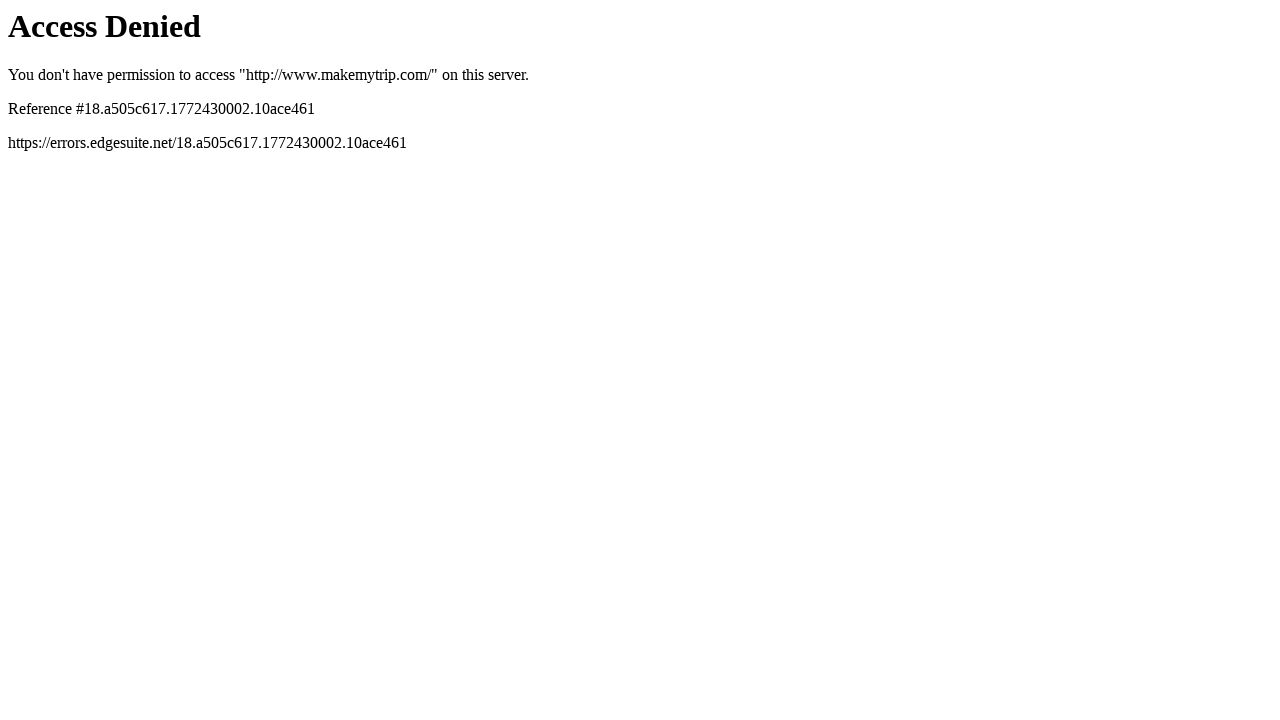